Tests browser alert/dialog handling by navigating to an alert page, setting up a dialog handler to dismiss dialogs, and clicking on a prompt alert button.

Starting URL: https://letcode.in/alert

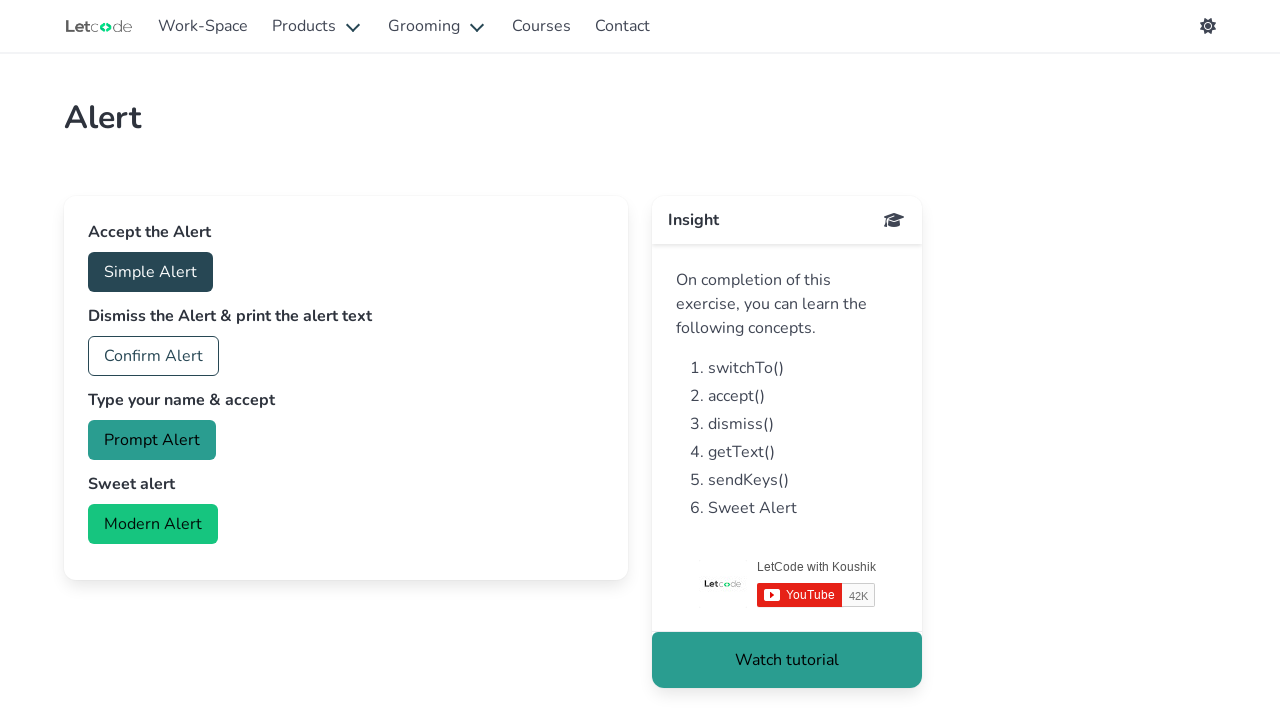

Set up dialog handler to dismiss all dialogs
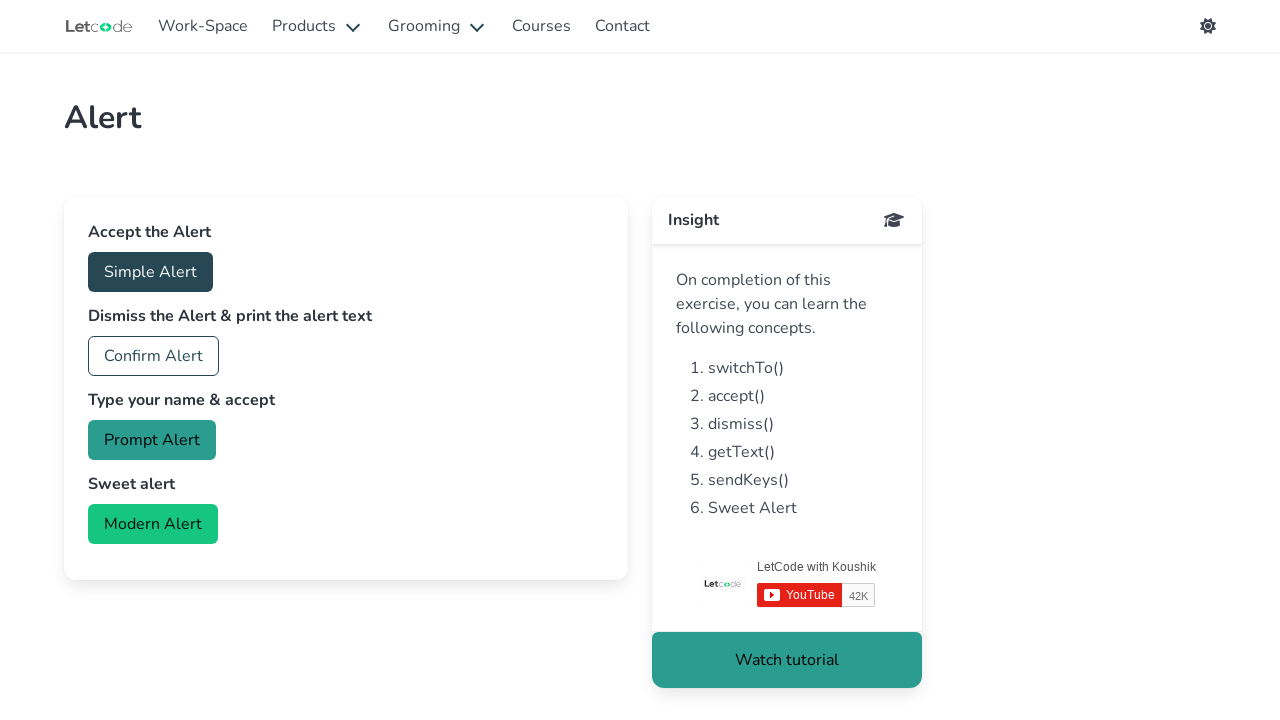

Waited for prompt alert button to be visible
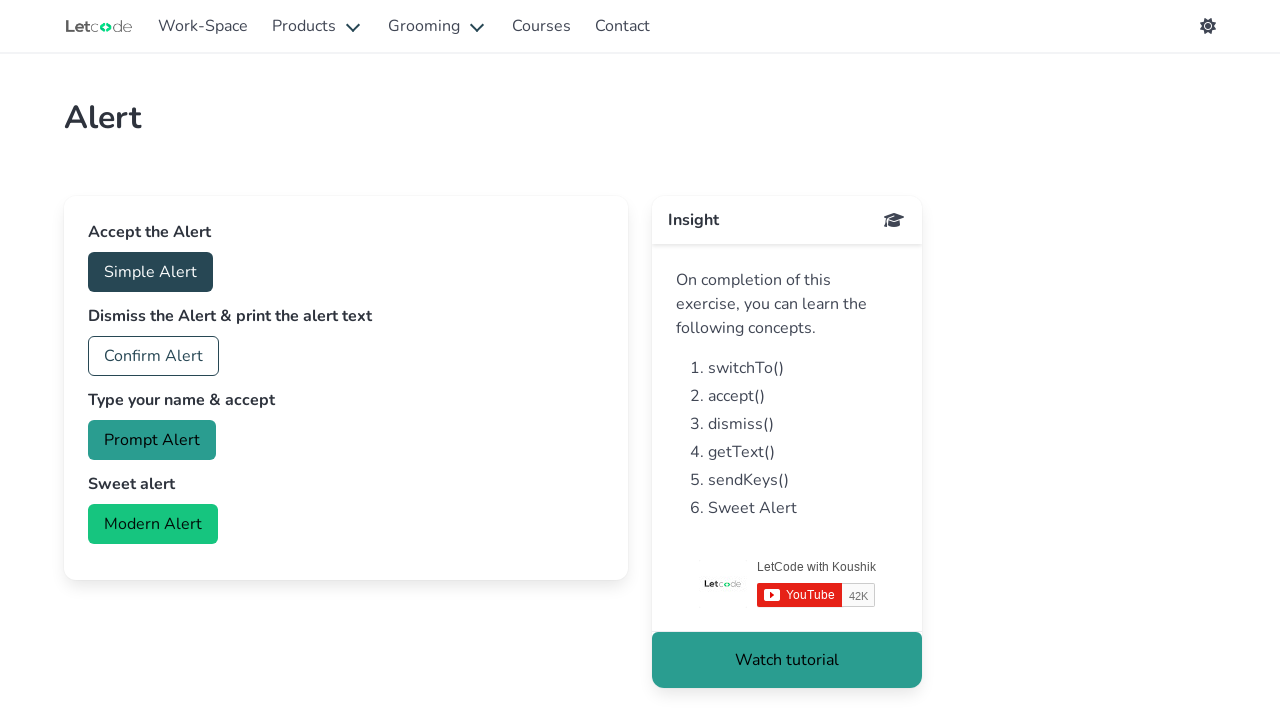

Clicked the prompt alert button to trigger dialog at (152, 440) on #prompt
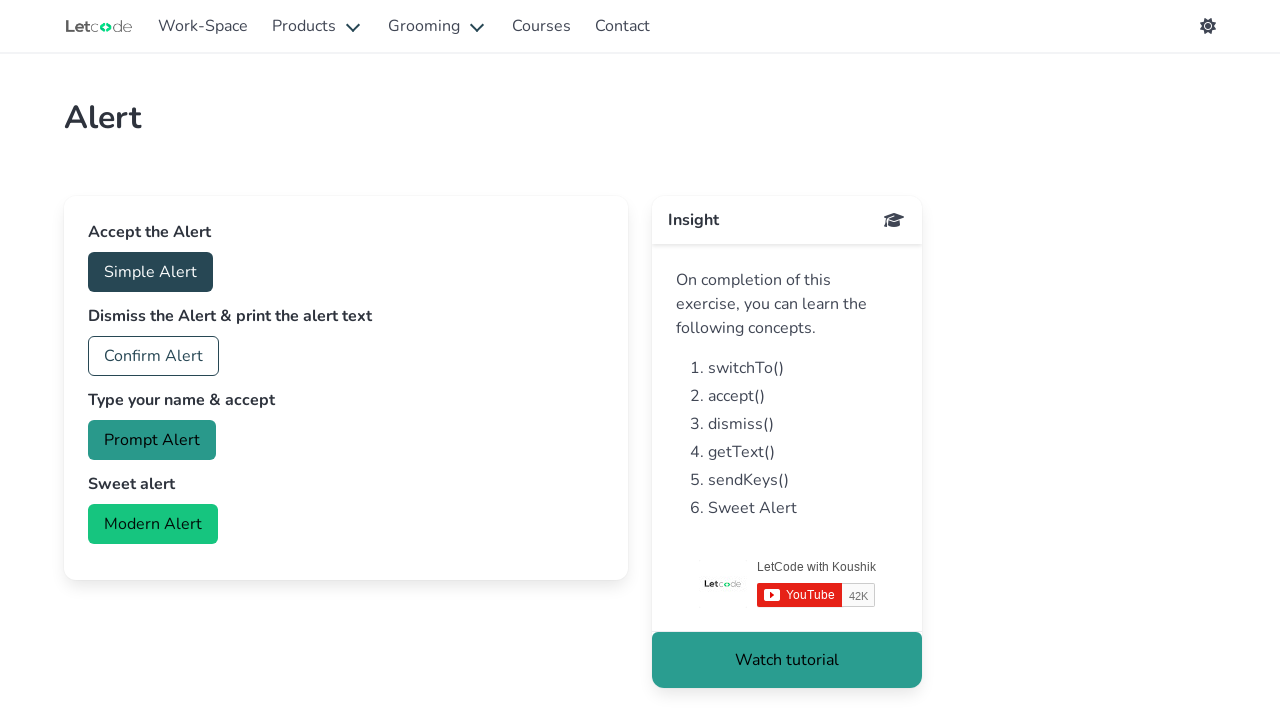

Waited for dialog interaction to complete
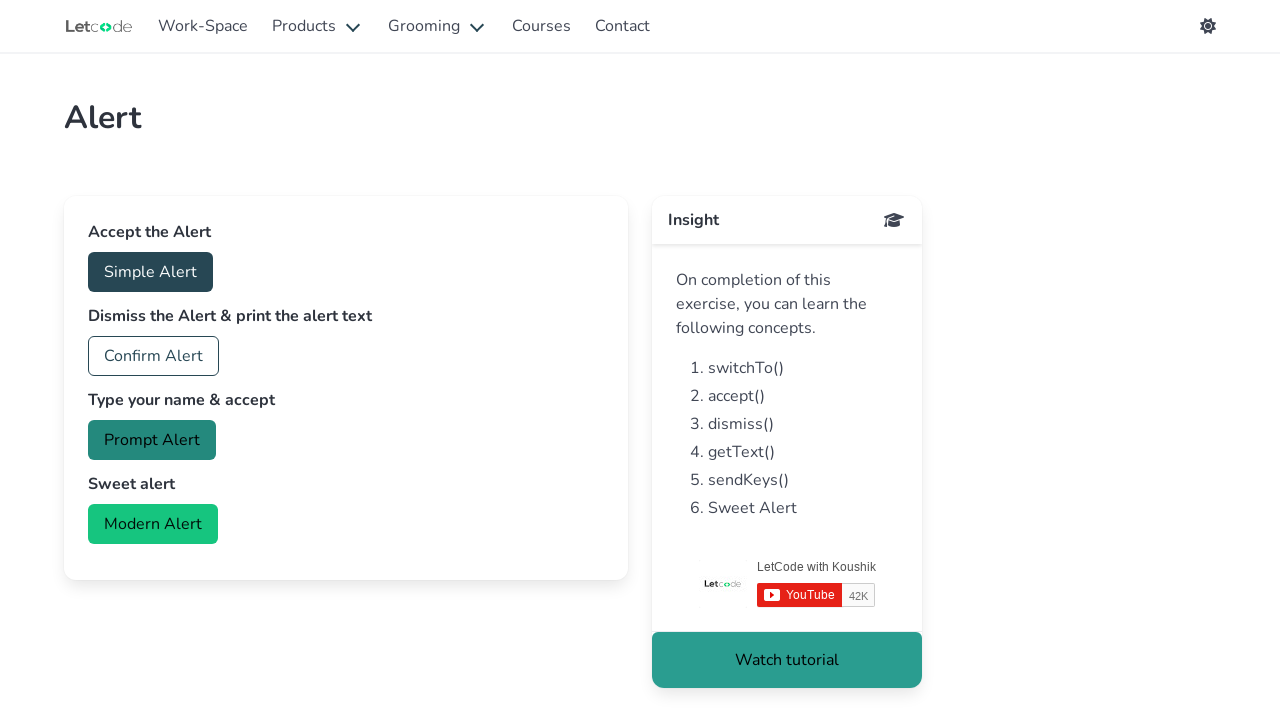

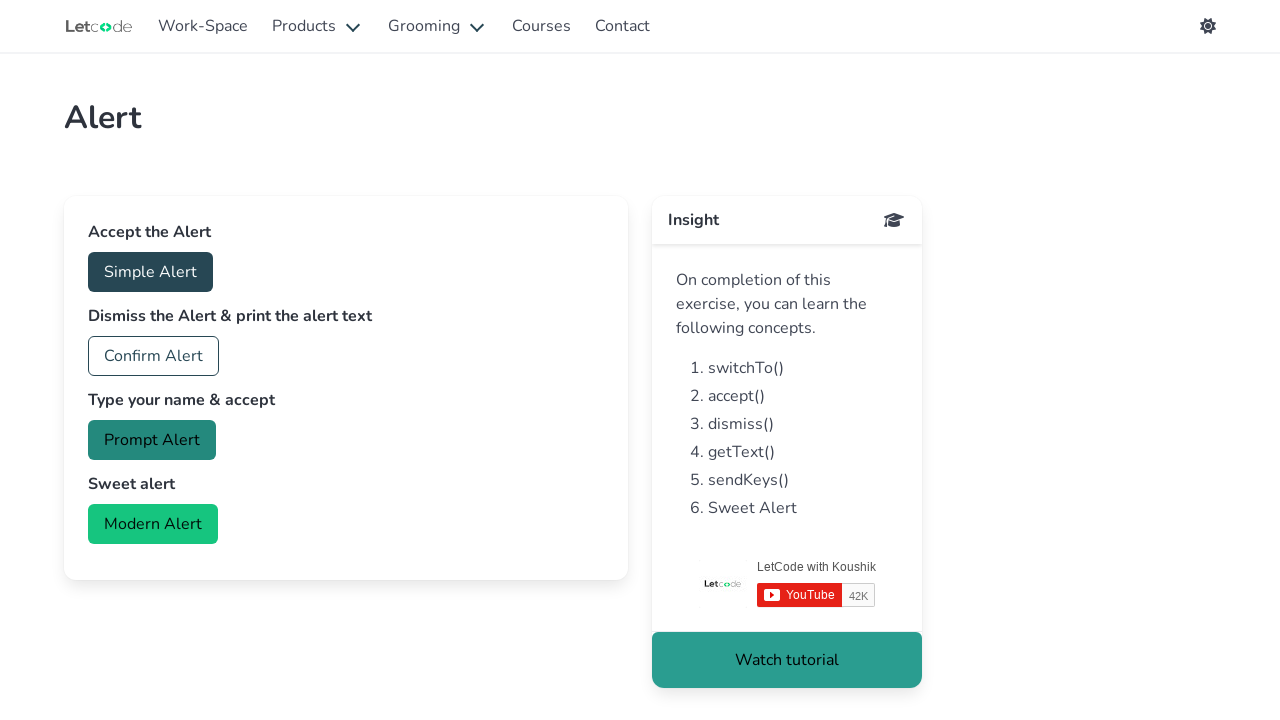